Tests W3Schools website by opening multiple "Try it Yourself" editor windows, switching between them, and interacting with different UI elements in each window

Starting URL: https://www.w3schools.com/

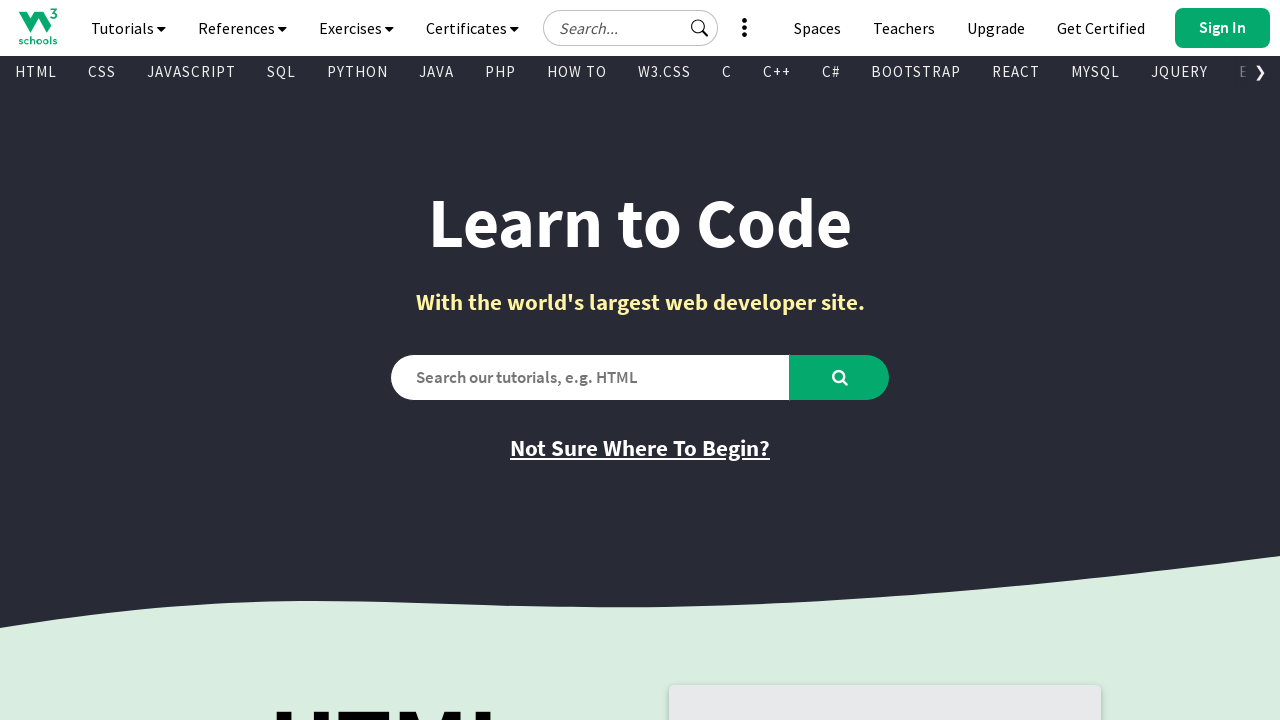

Clicked 'Try it Yourself' link to open first popup window at (785, 360) on text='Try it Yourself'
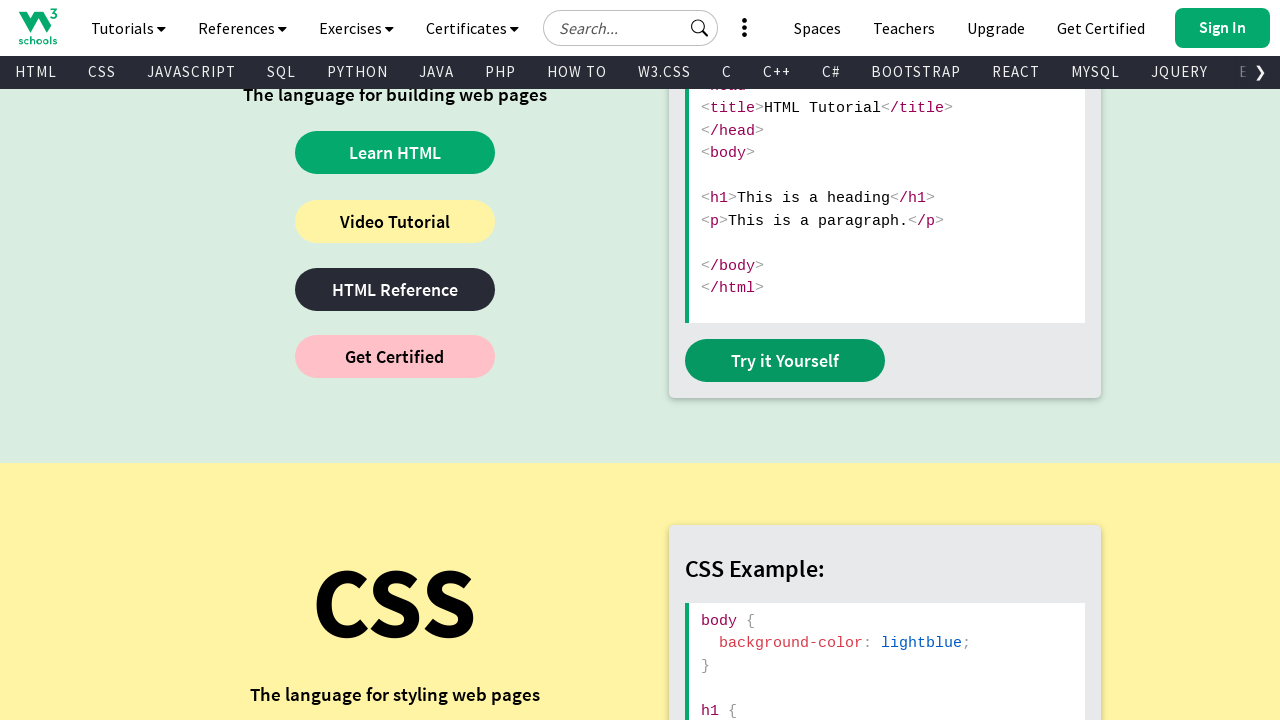

First popup window opened and captured
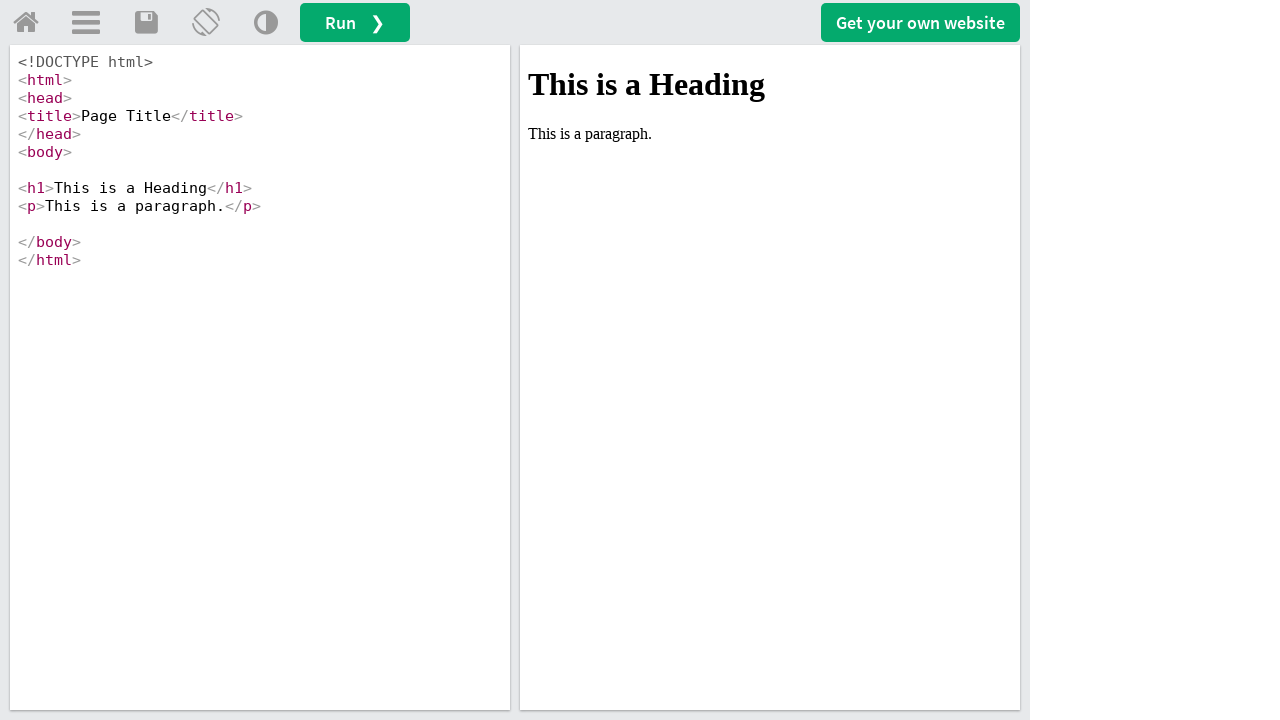

Clicked 'Try it Yourself' link to open second popup window at (785, 360) on text='Try it Yourself'
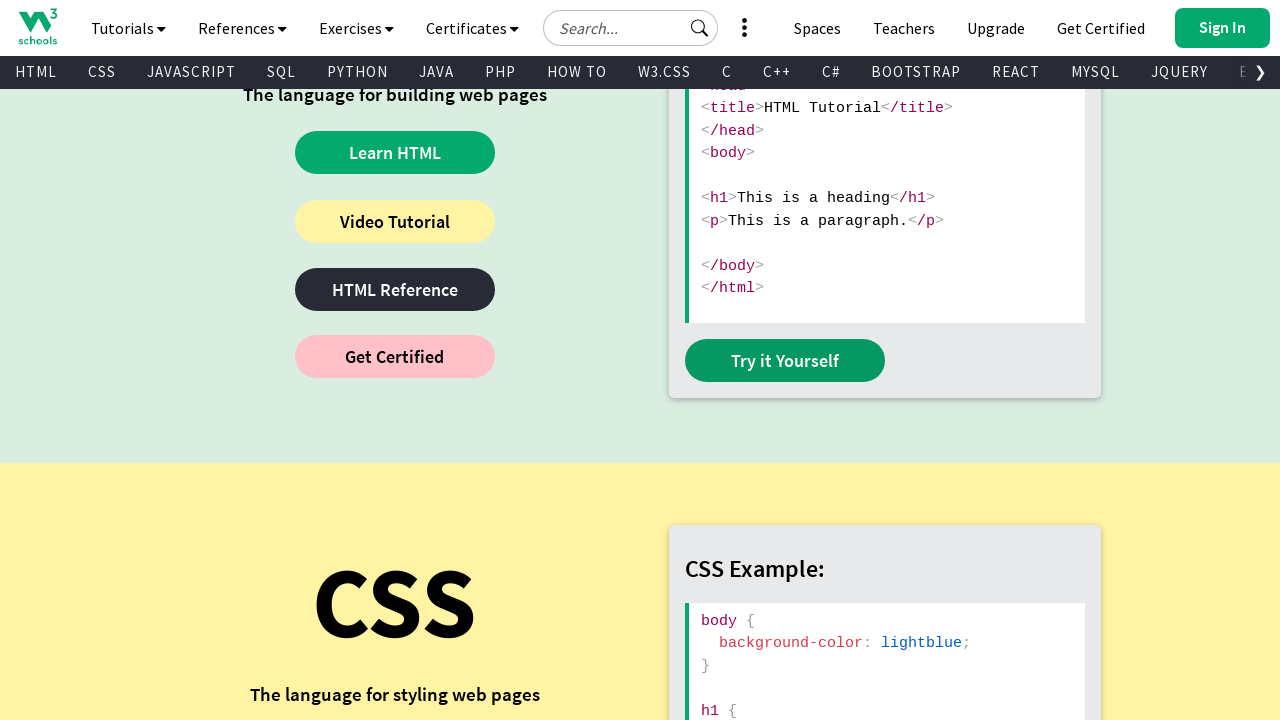

Second popup window opened and captured
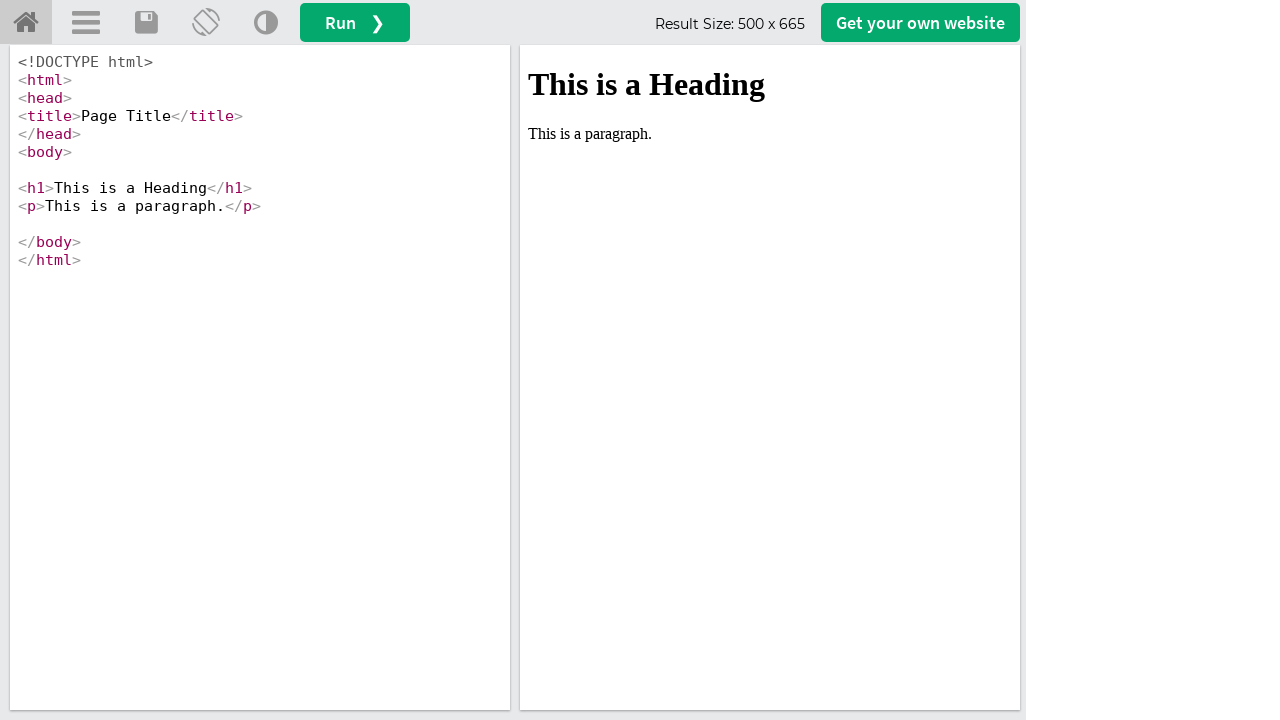

Clicked 'Try it Yourself' link to open third popup window at (785, 360) on text='Try it Yourself'
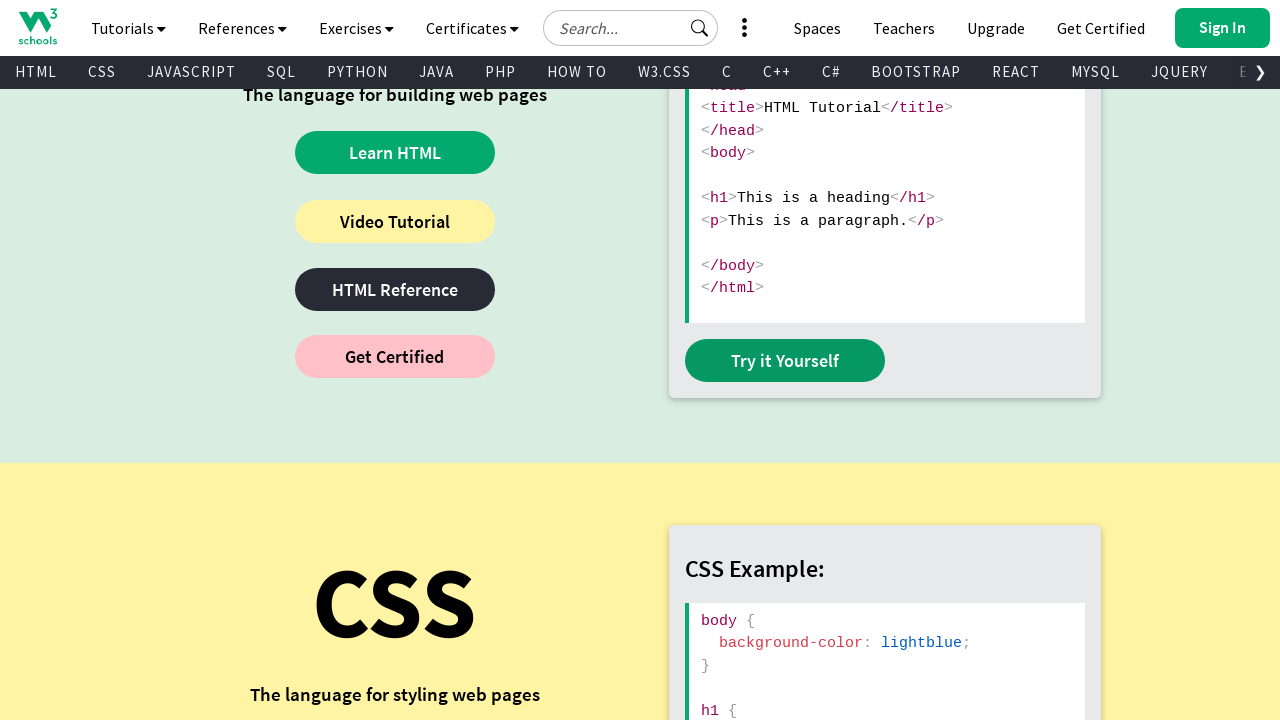

Third popup window opened and captured
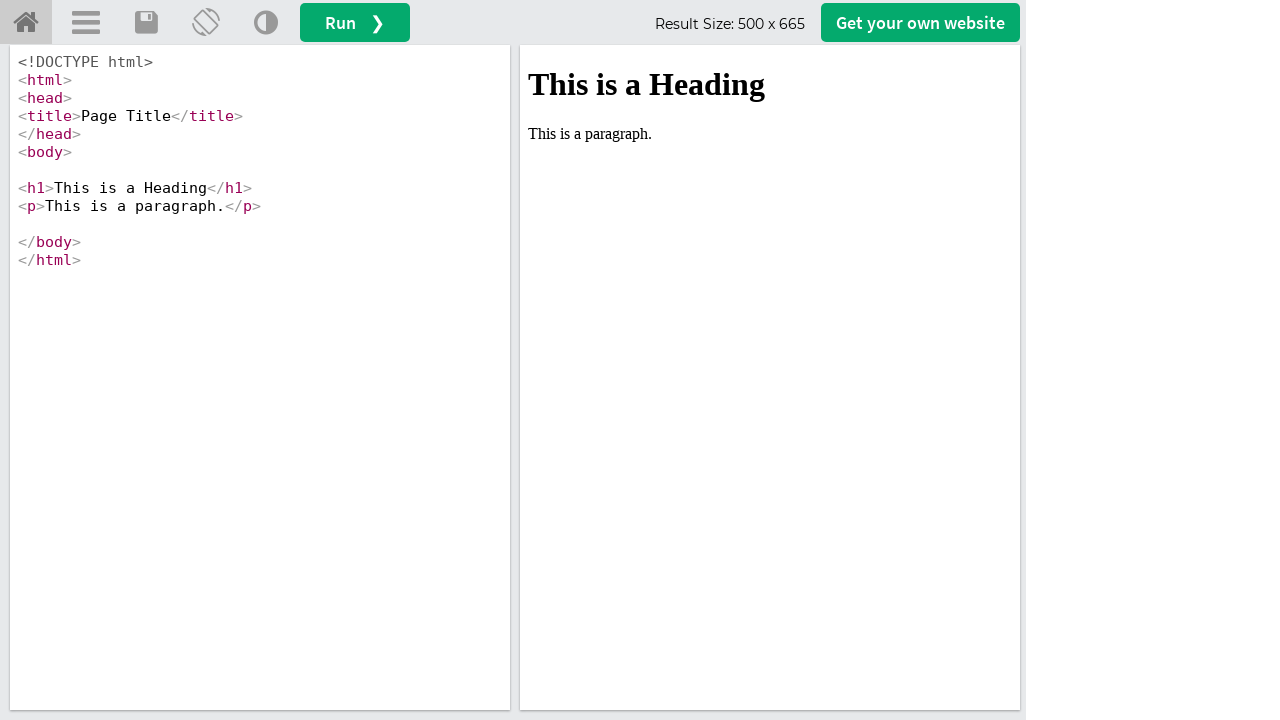

Clicked theme button in second popup window at (266, 23) on a[onclick='retheme()']
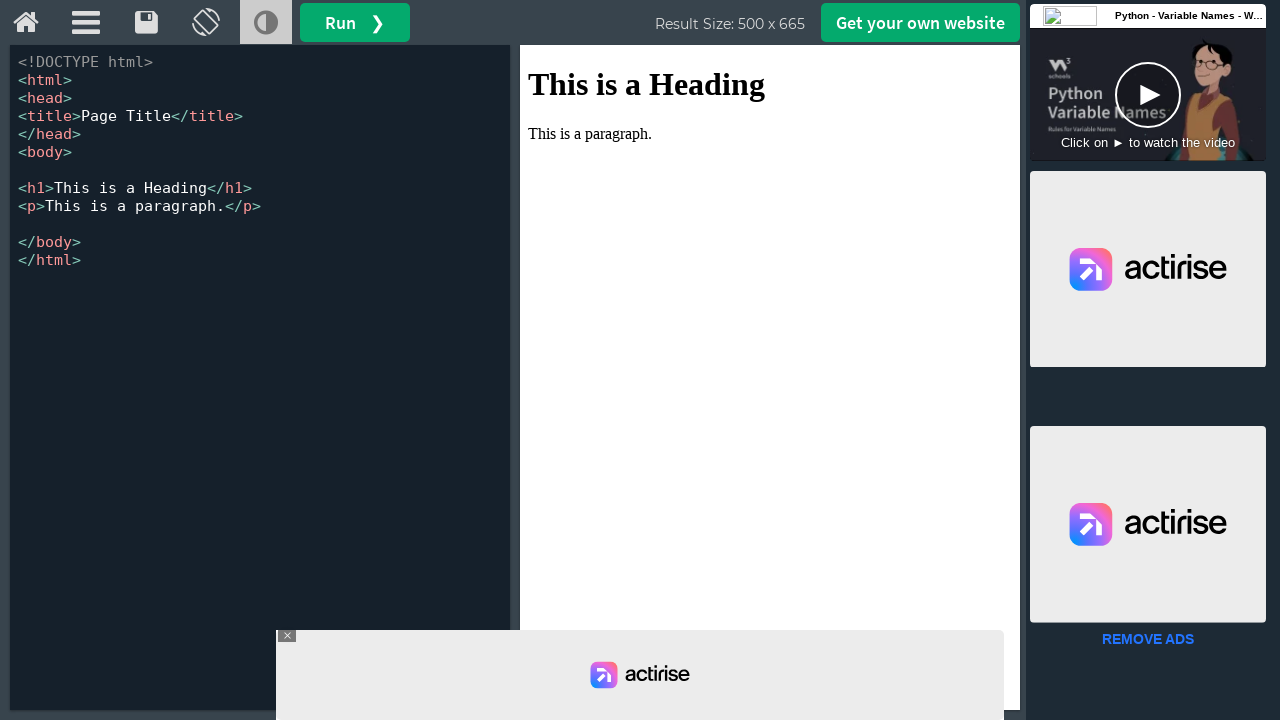

Clicked restack button in first popup window at (206, 23) on a[onclick='restack(currentStack)']
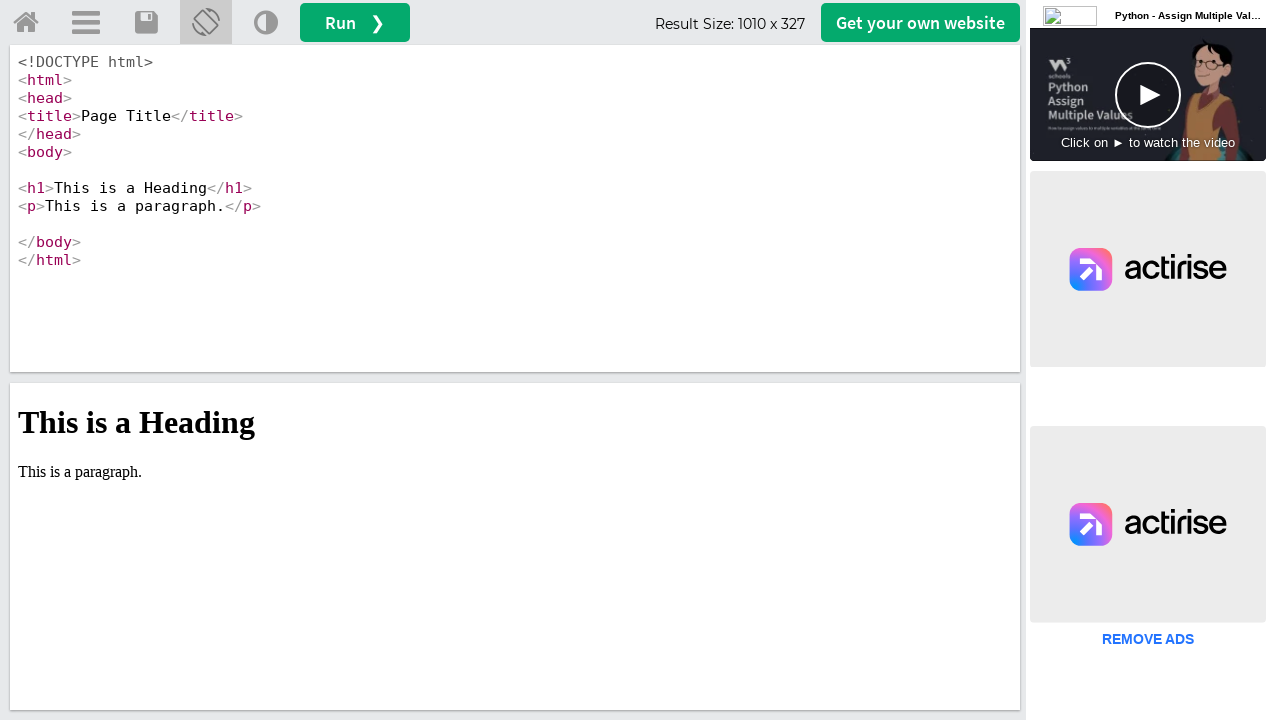

Retrieved title of first popup window: W3Schools Tryit Editor
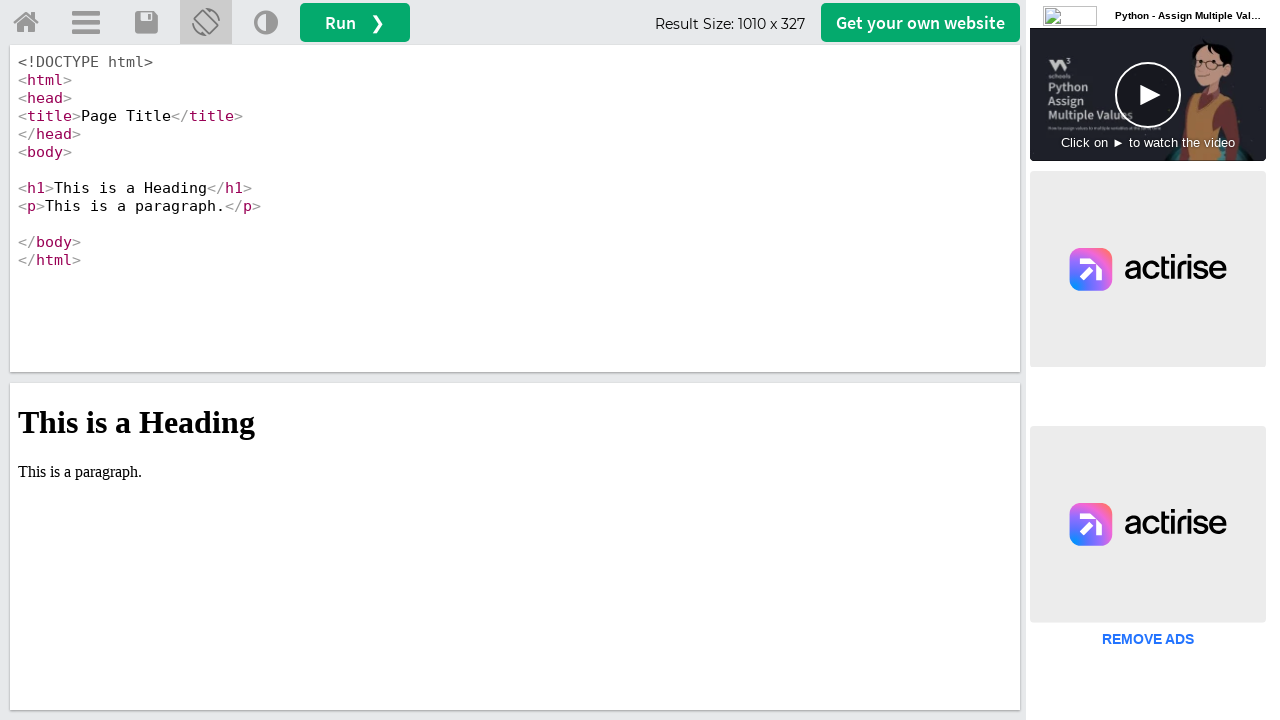

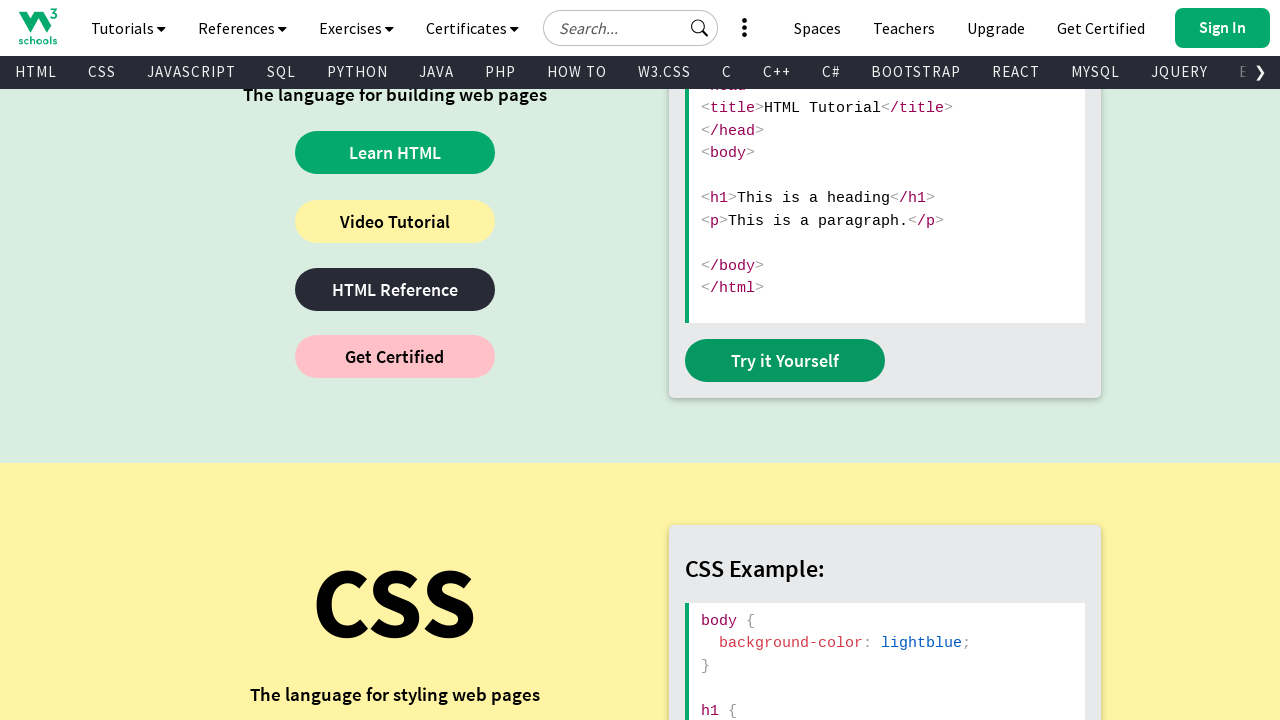